Tests DuckDuckGo search functionality by entering the query "selenium grid" and pressing Enter to search

Starting URL: https://duckduckgo.com/

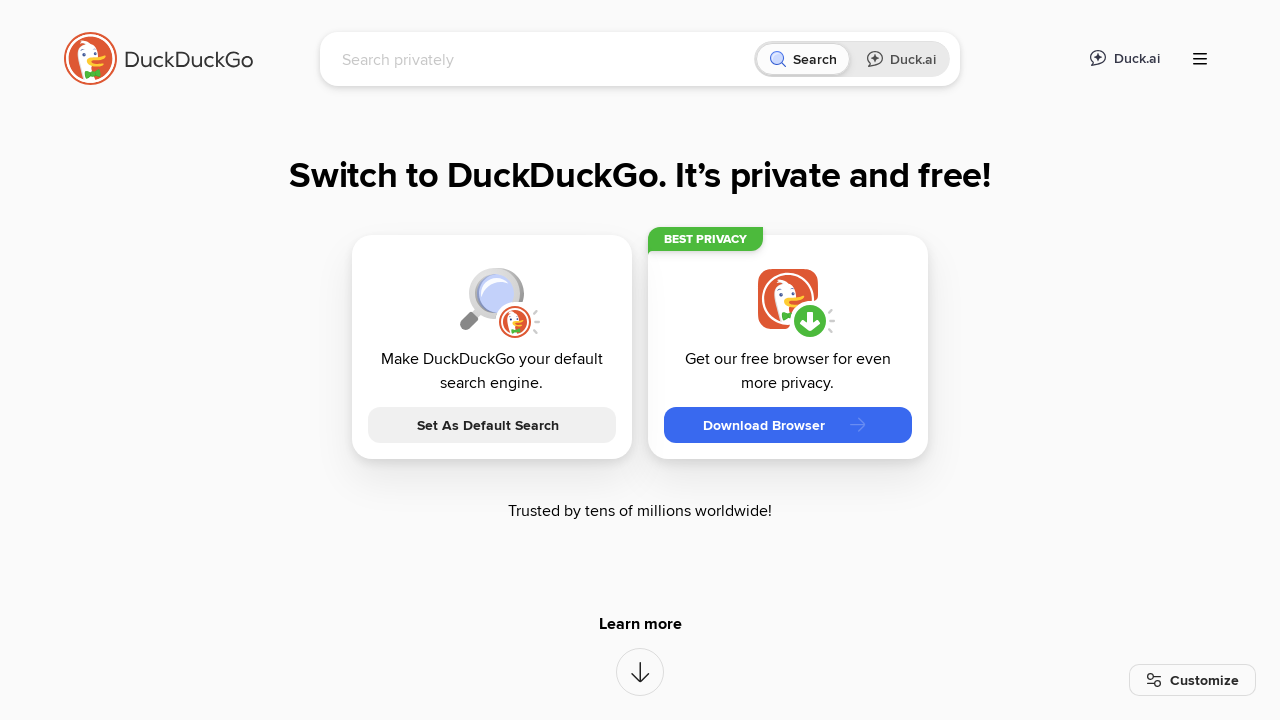

Filled search box with 'selenium grid' query on input[name="q"]
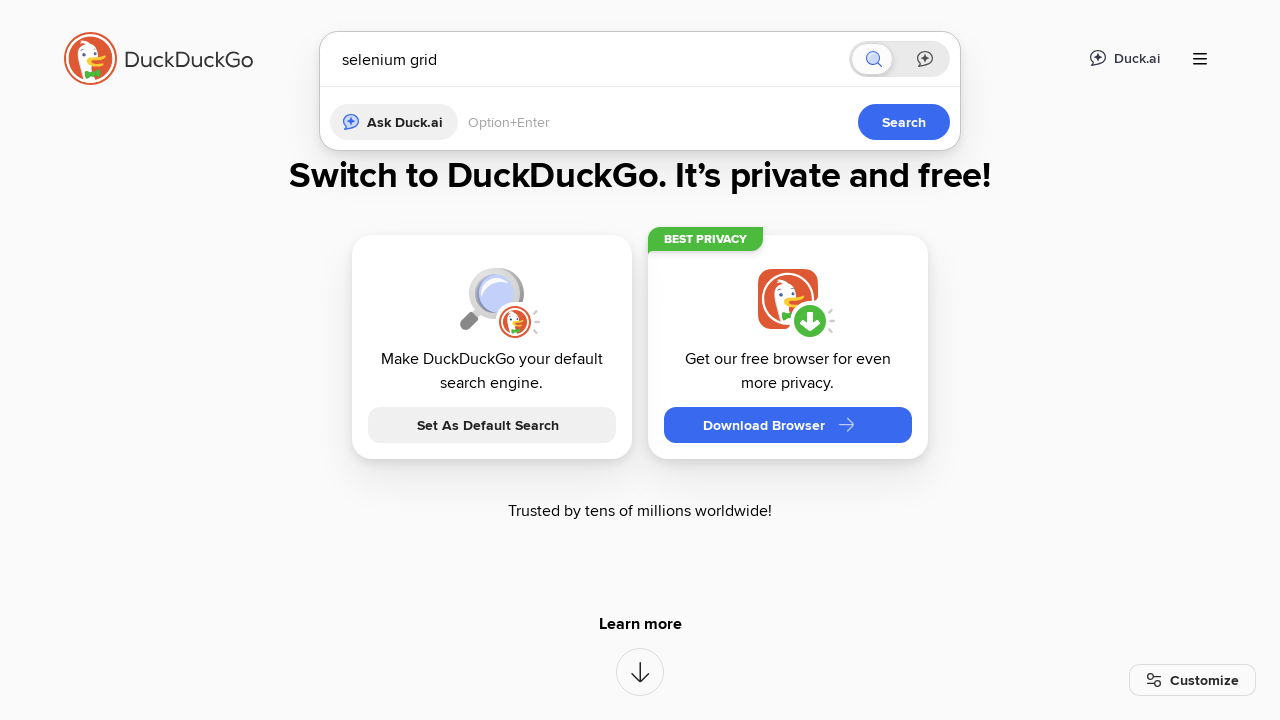

Pressed Enter to submit search query
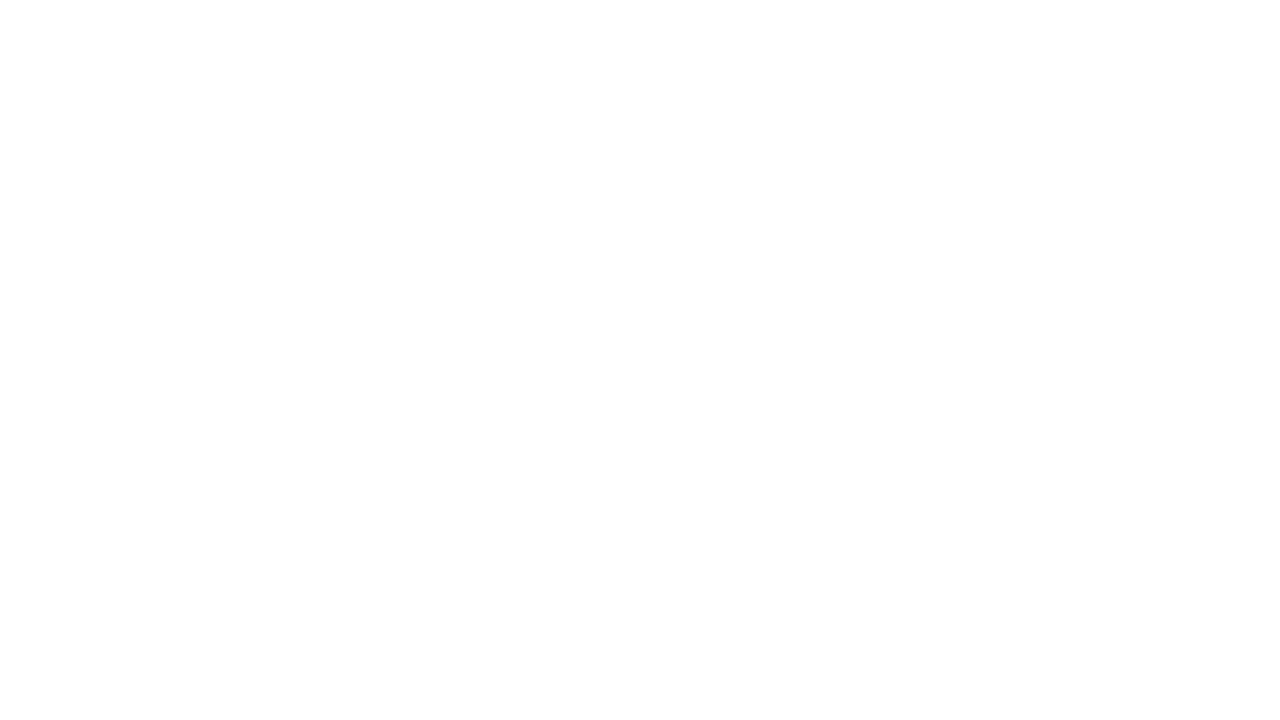

Search results loaded (network idle)
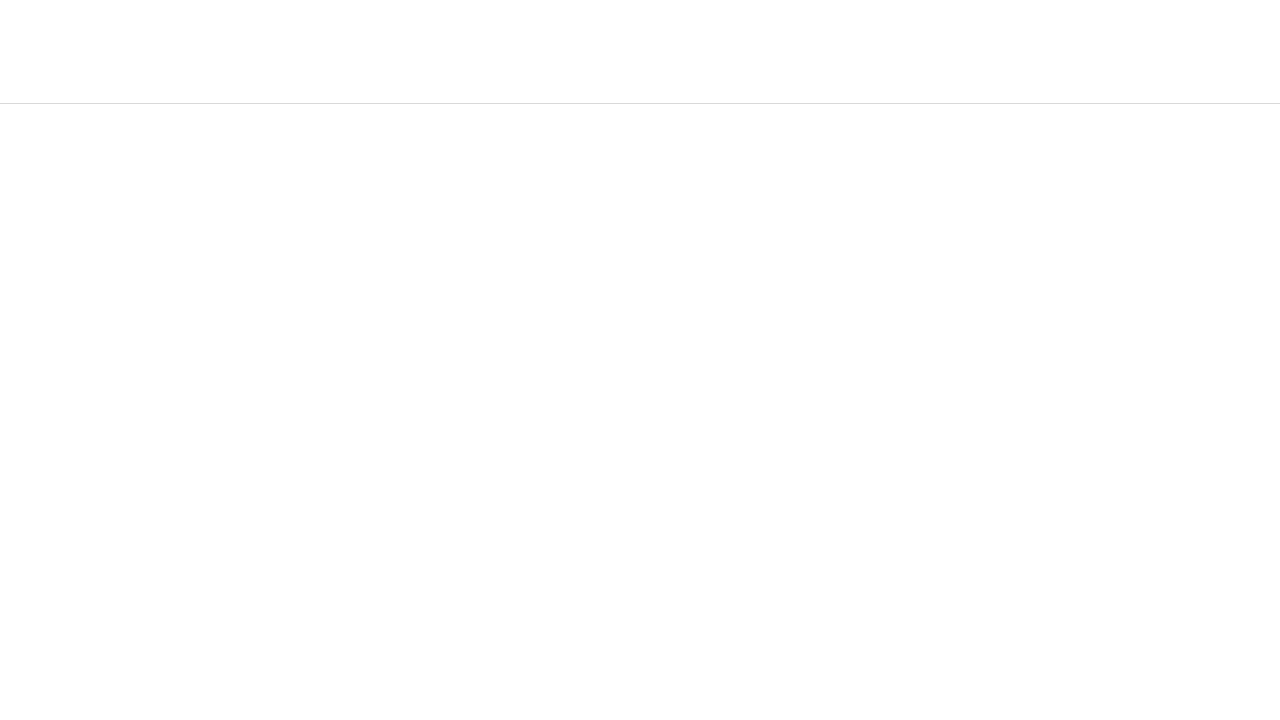

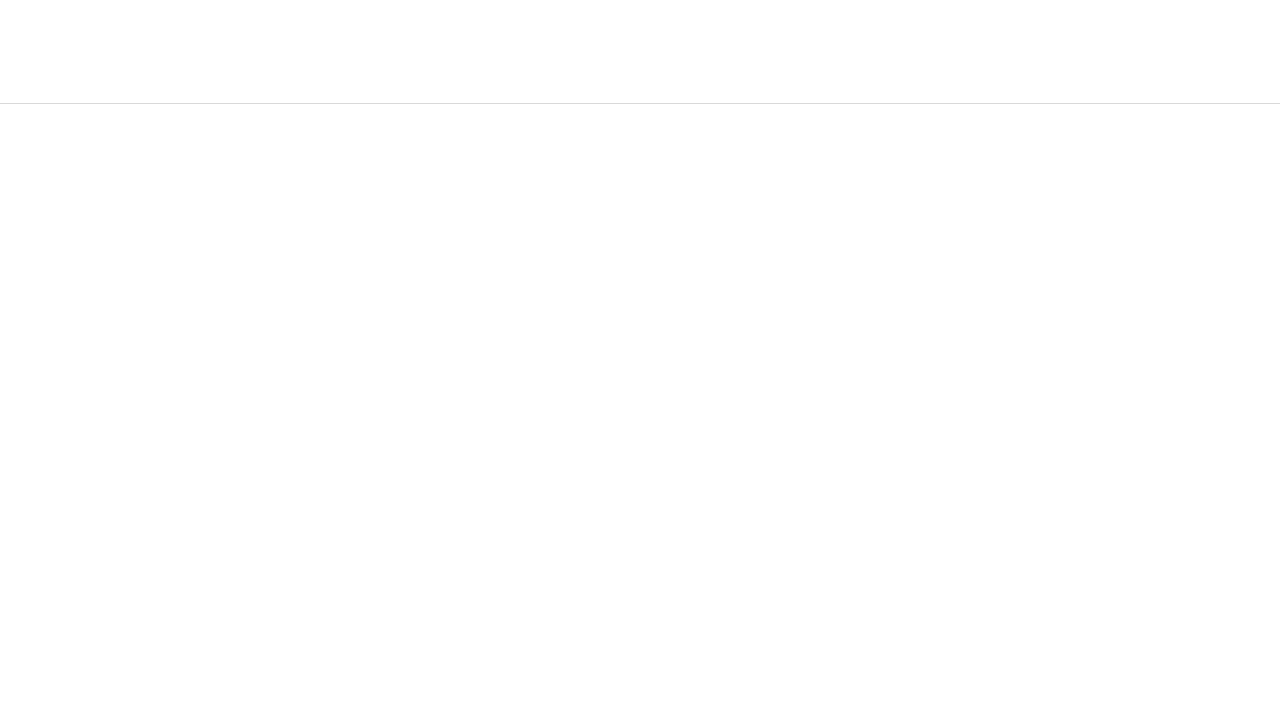